Navigates to the TOEIC Taiwan website and waits for the page content to load, verifying that exam information elements are present on the page.

Starting URL: https://www.toeic.com.tw/

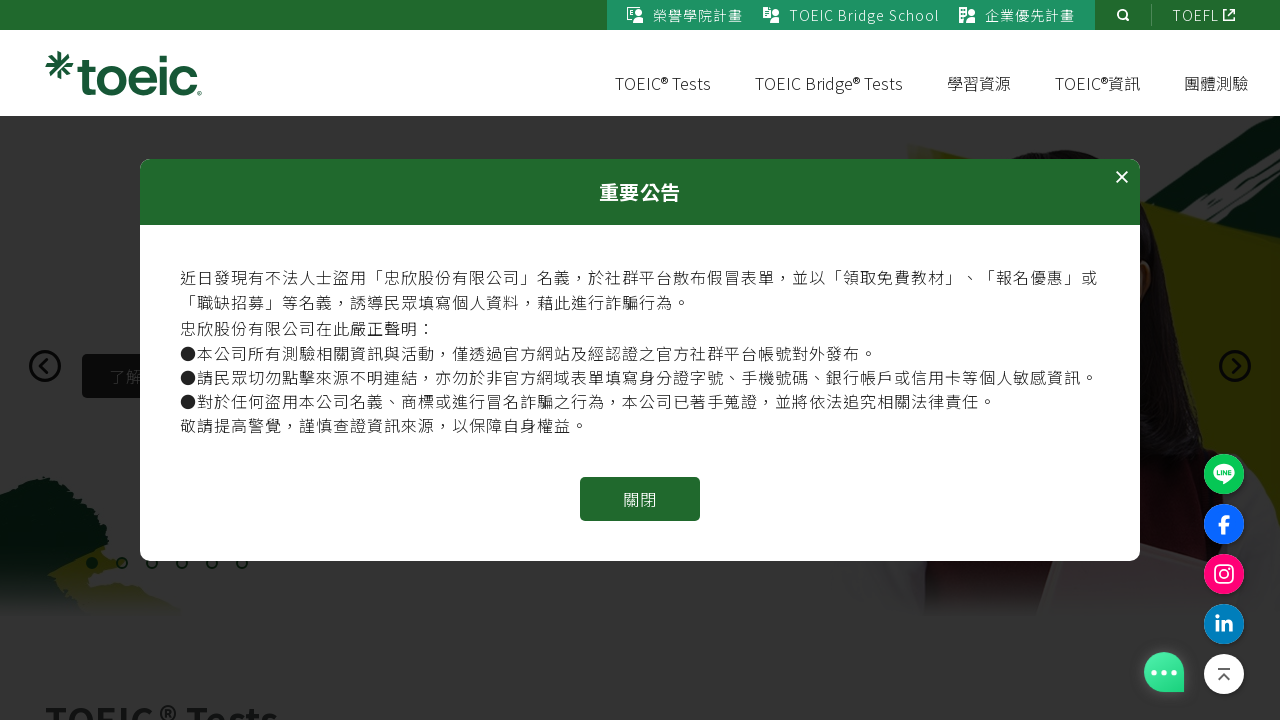

Page DOM content loaded
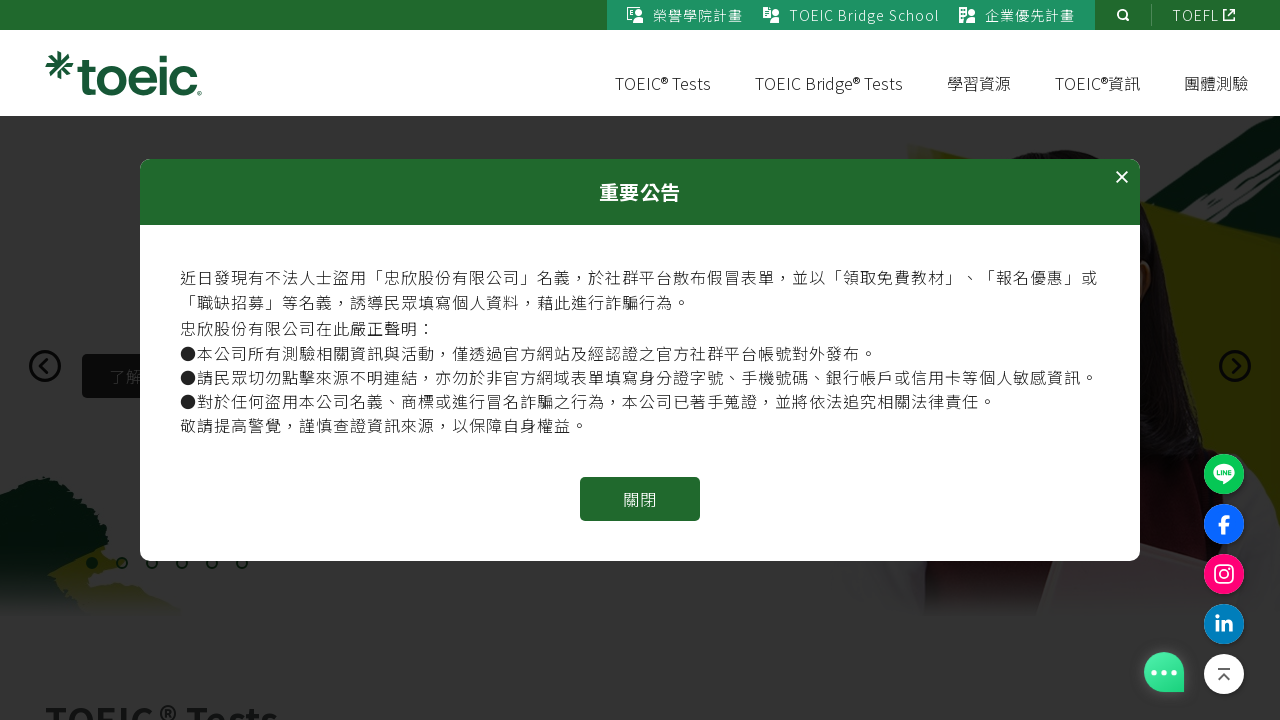

Page body element is visible, verifying exam information elements are present
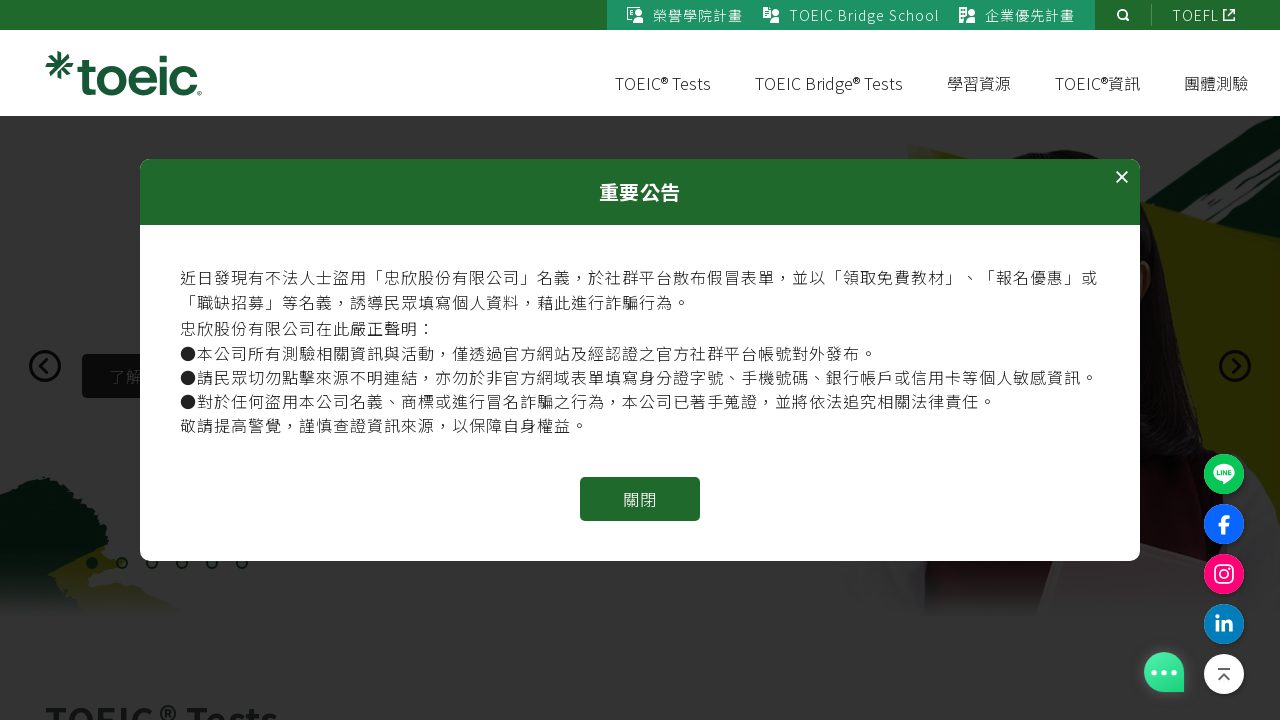

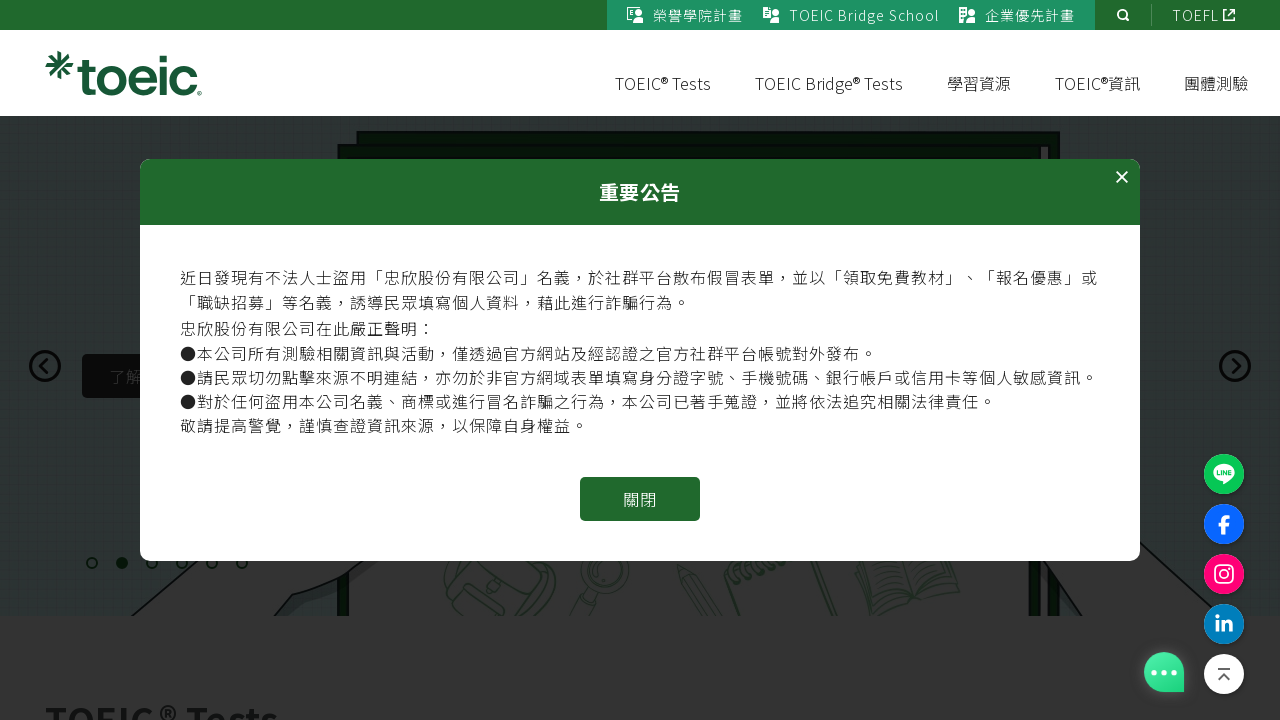